Tests that todo data persists across page reloads.

Starting URL: https://demo.playwright.dev/todomvc

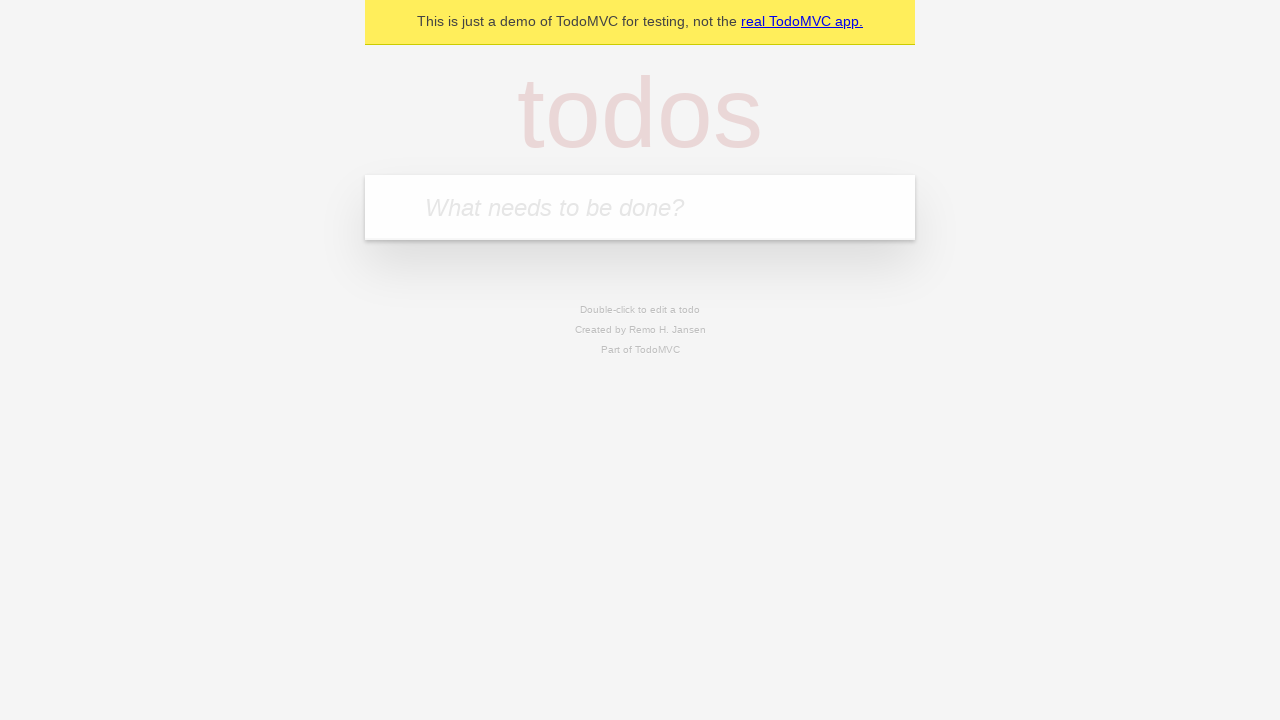

Filled todo input with 'buy some cheese' on internal:attr=[placeholder="What needs to be done?"i]
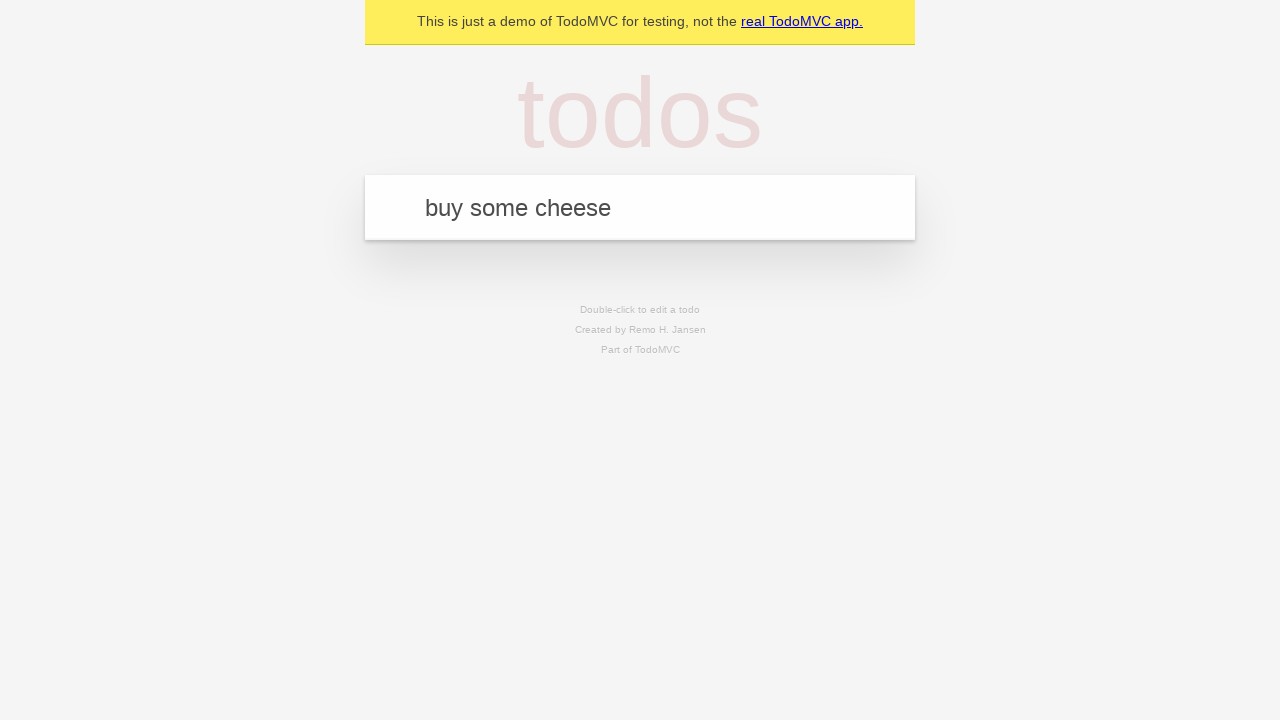

Pressed Enter to add first todo on internal:attr=[placeholder="What needs to be done?"i]
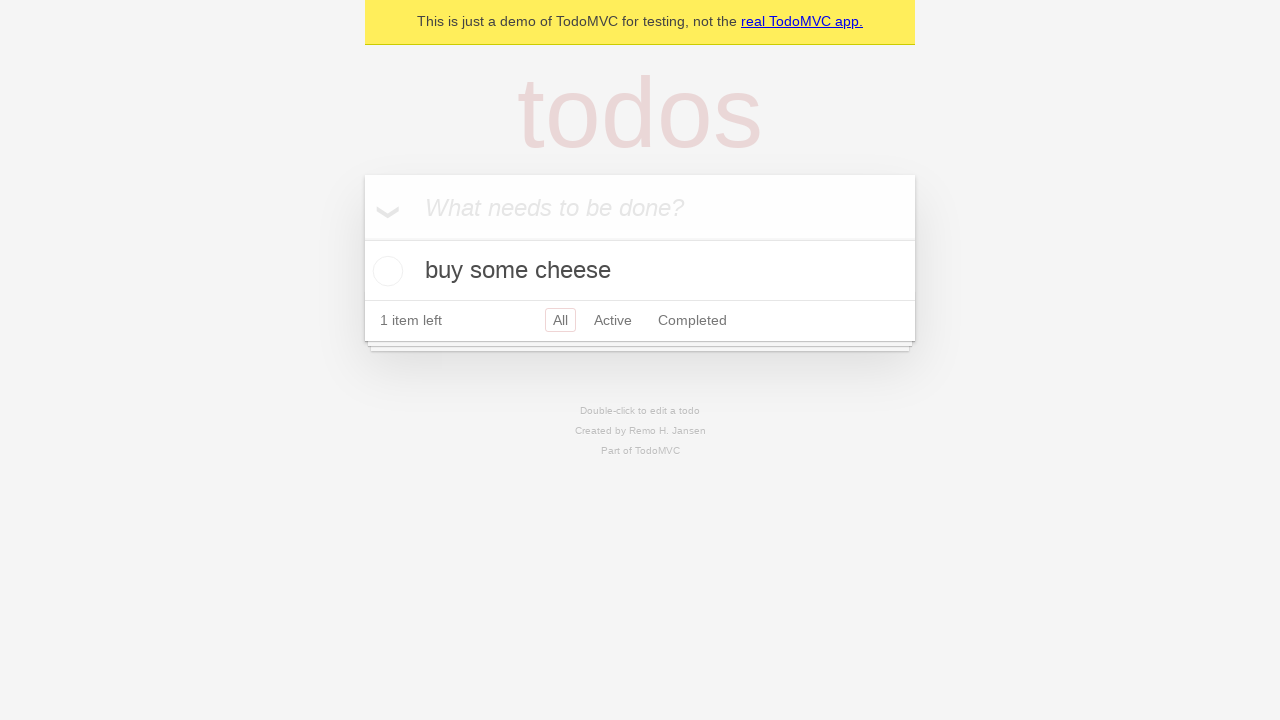

Filled todo input with 'feed the cat' on internal:attr=[placeholder="What needs to be done?"i]
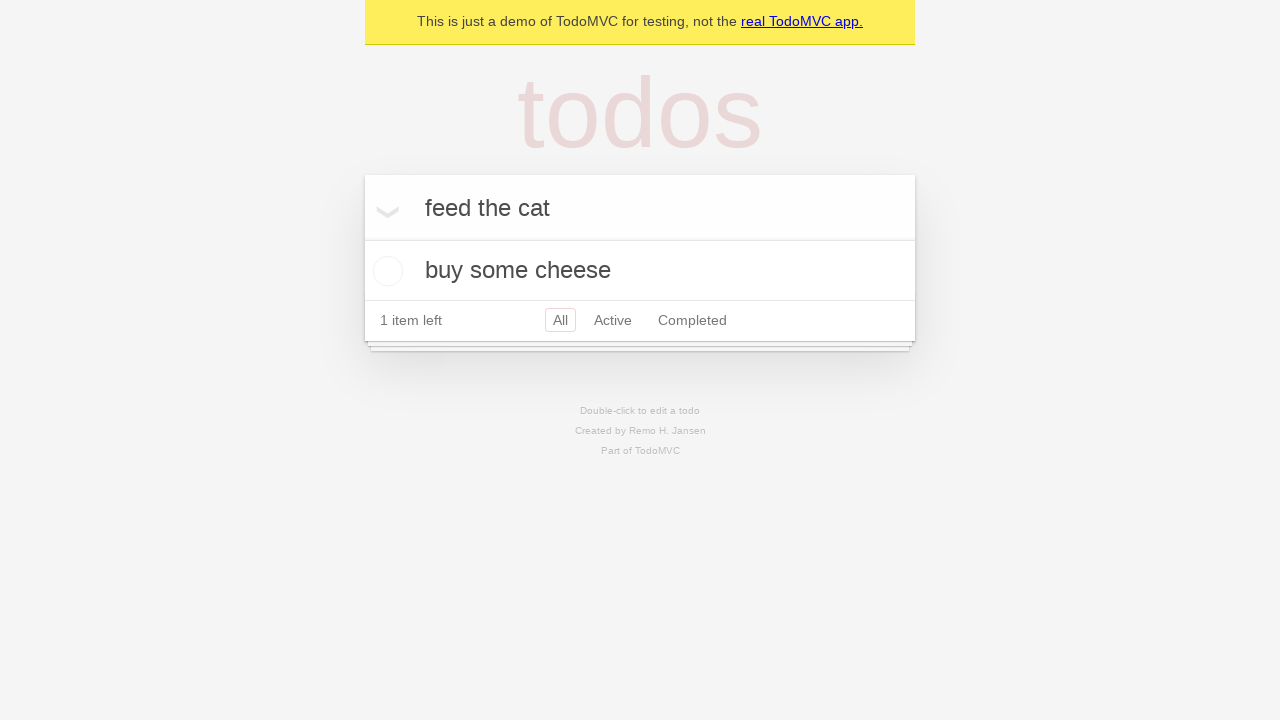

Pressed Enter to add second todo on internal:attr=[placeholder="What needs to be done?"i]
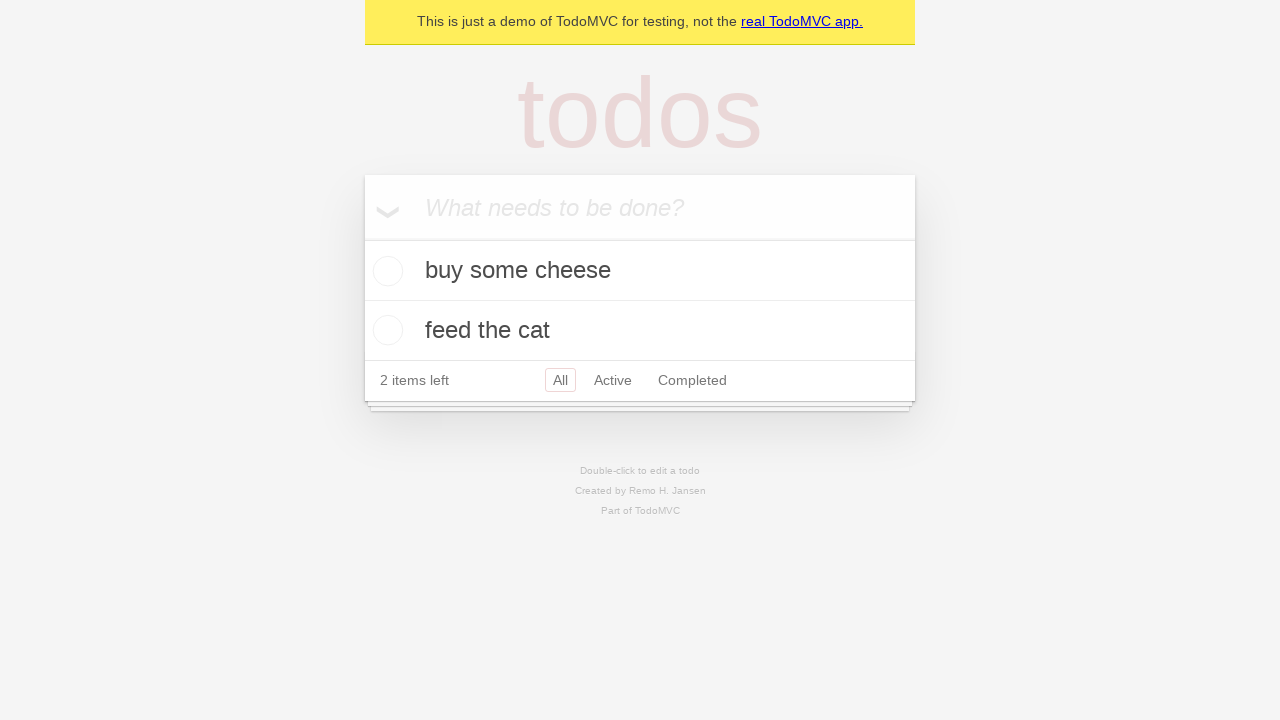

Waited for both todos to appear in the DOM
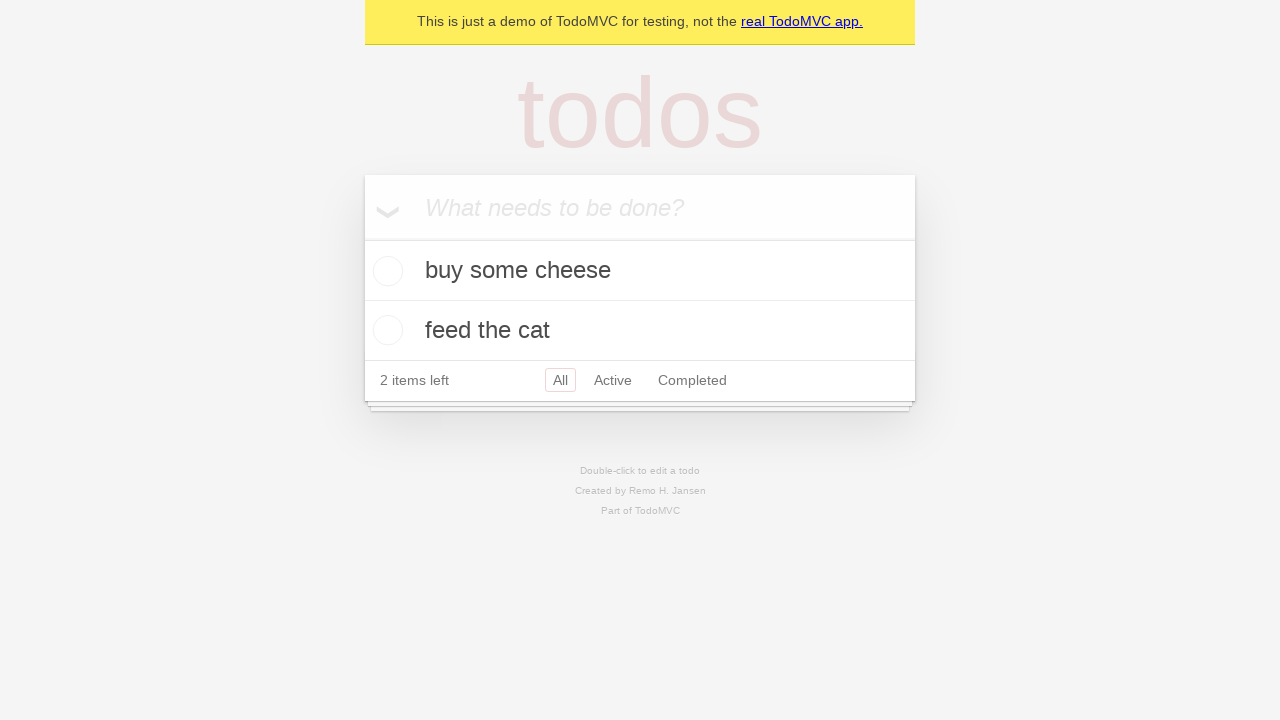

Checked the first todo as completed at (385, 271) on internal:testid=[data-testid="todo-item"s] >> nth=0 >> internal:role=checkbox
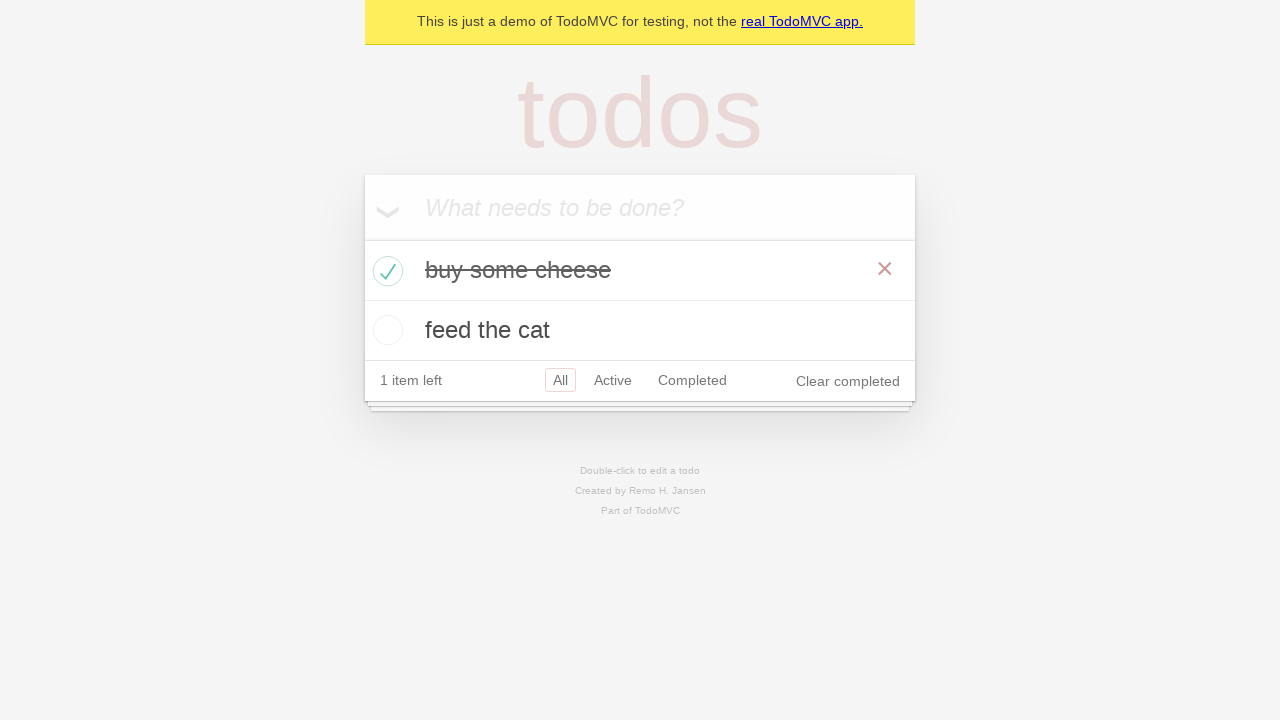

Reloaded the page to test data persistence
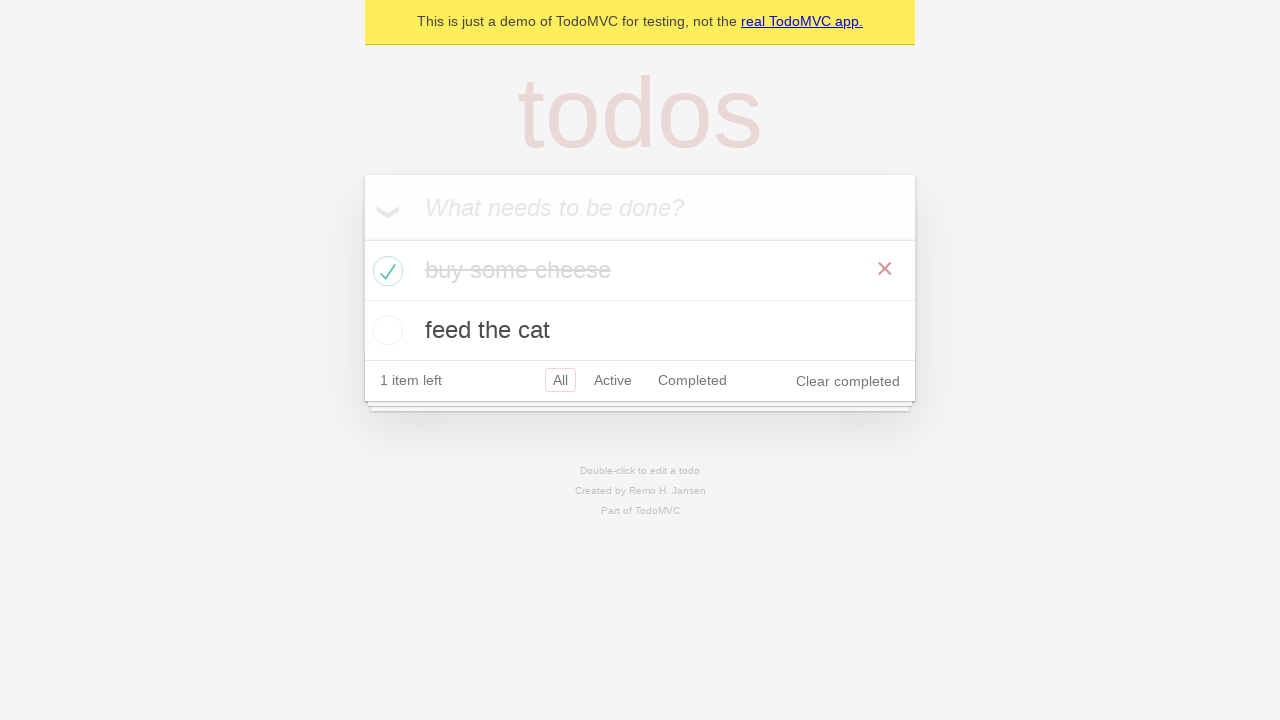

Waited for todos to reappear after page reload
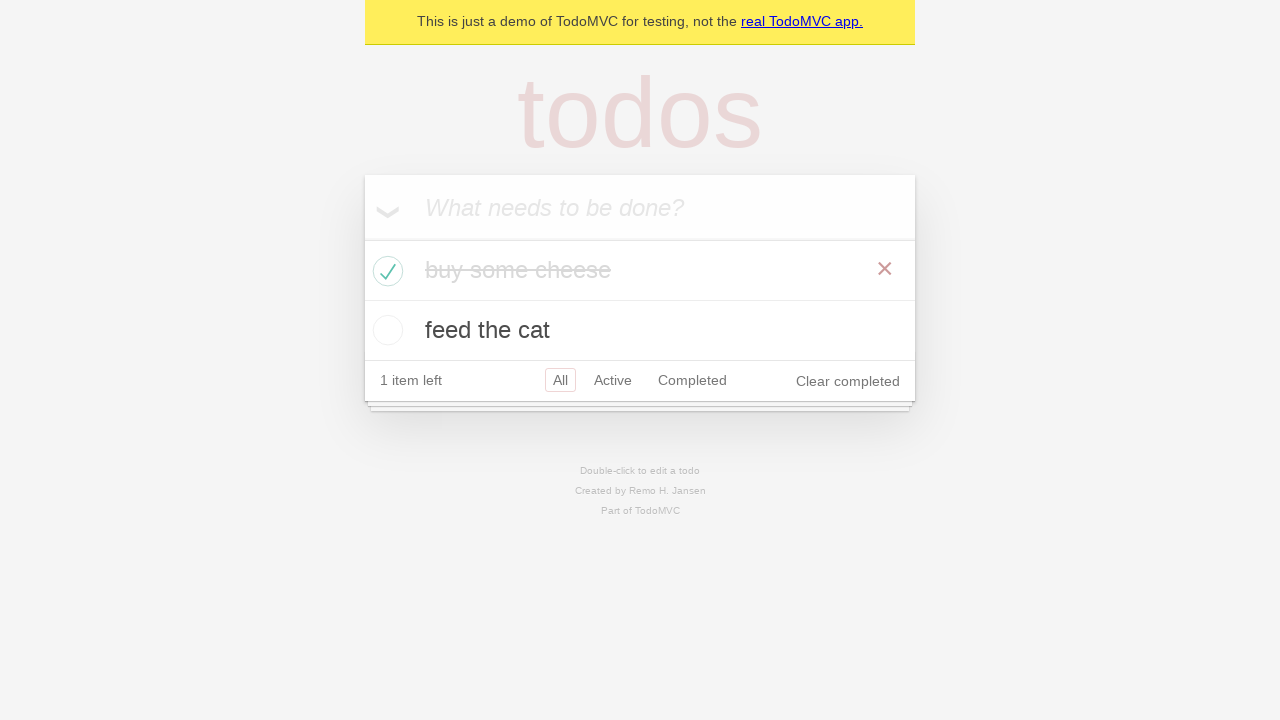

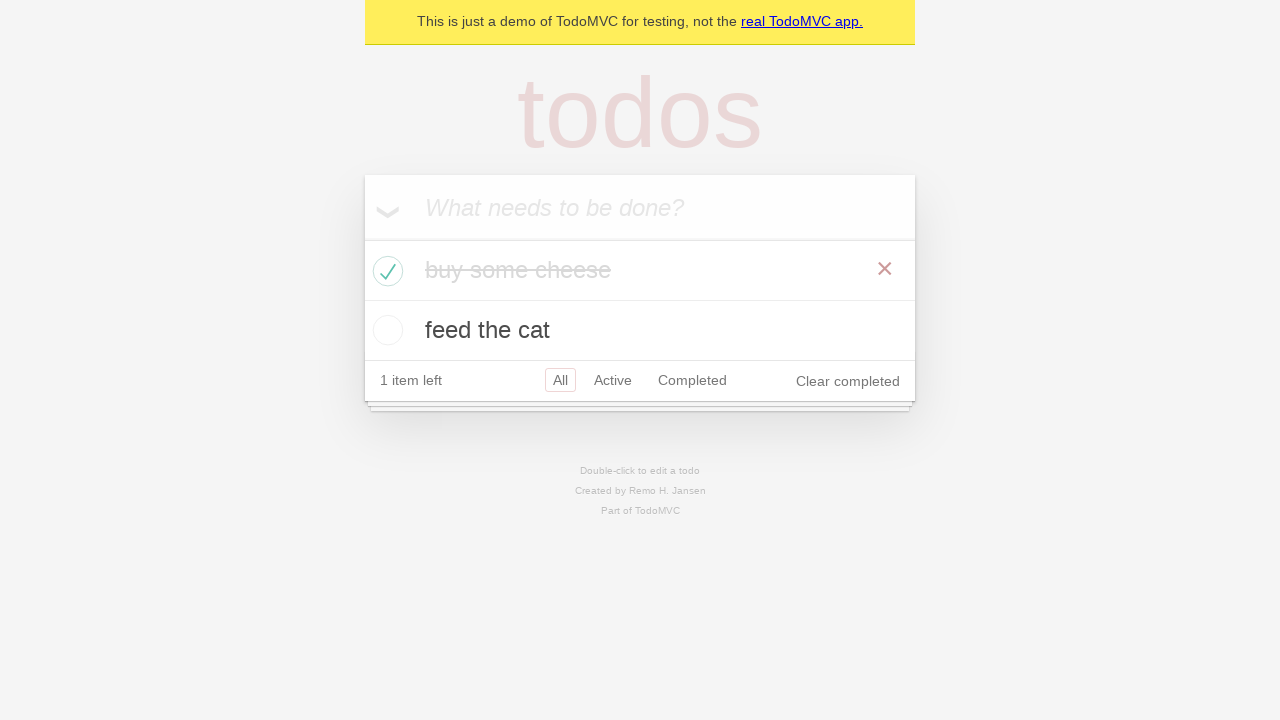